Tests keyboard interactions by clicking on a horizontal slider and using arrow key presses to adjust its value

Starting URL: https://the-internet.herokuapp.com/horizontal_slider

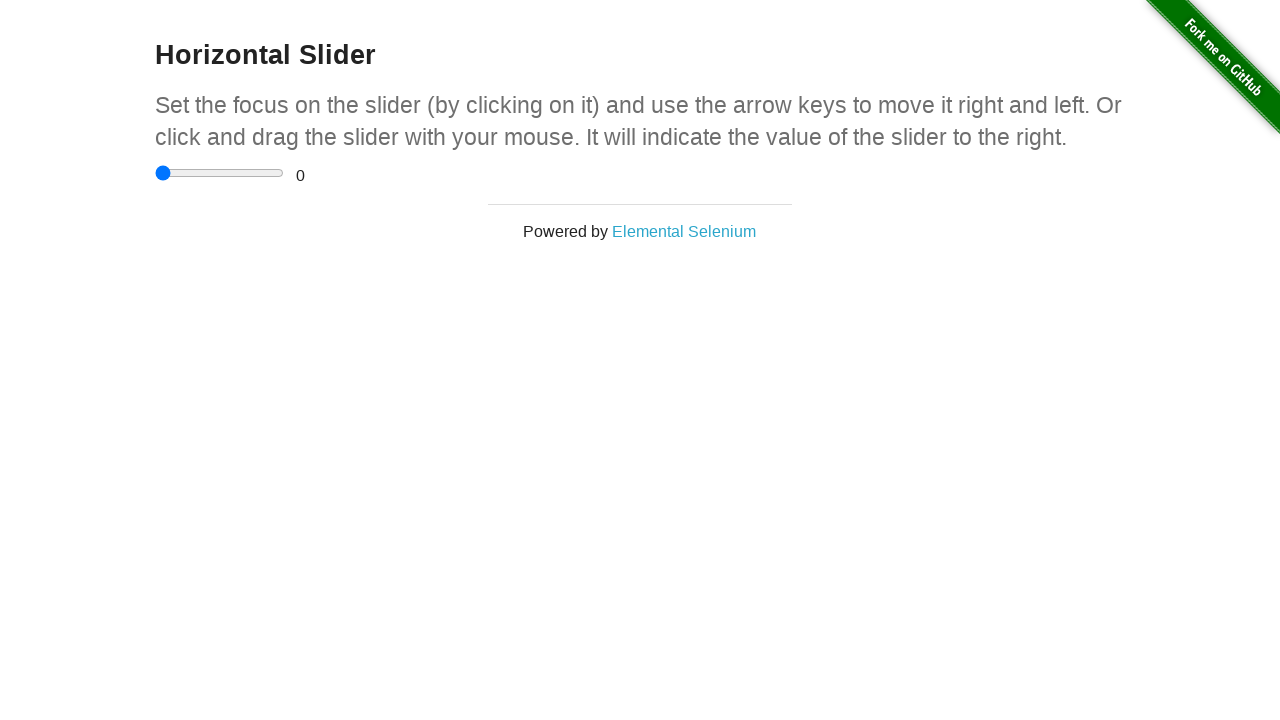

Clicked on horizontal slider to focus it at (220, 173) on input[type='range']
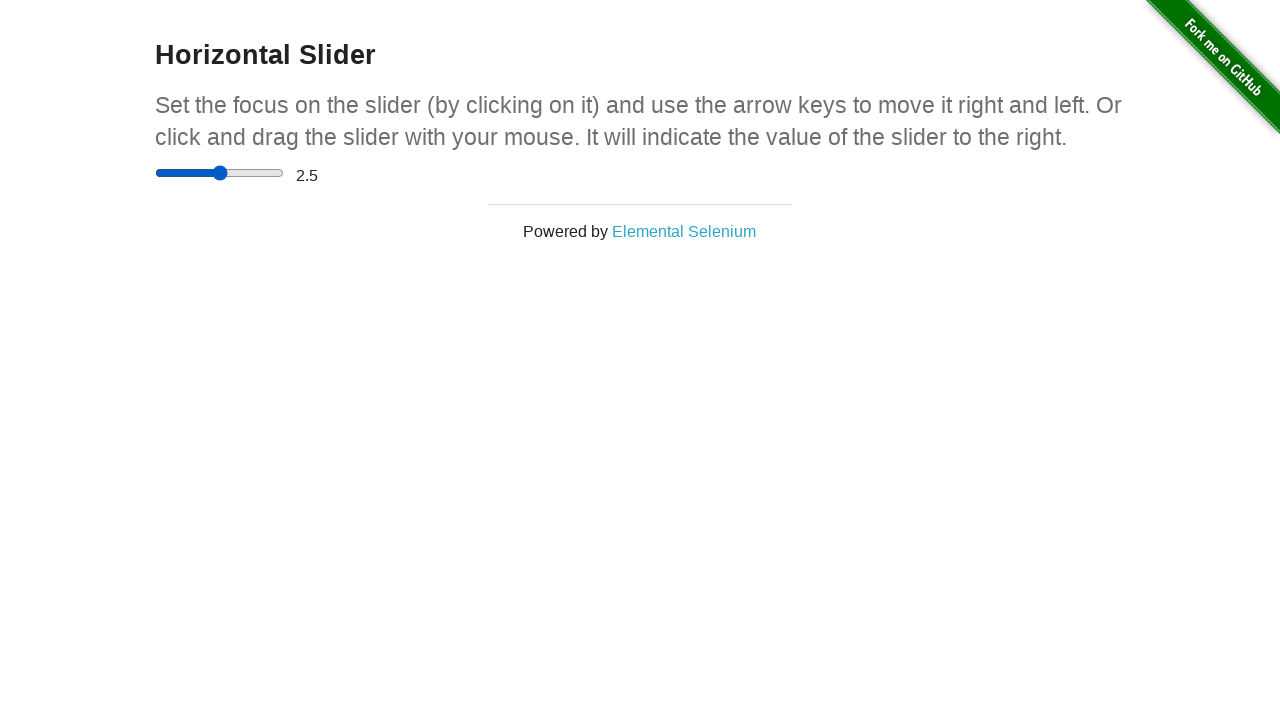

Pressed ArrowRight key once to adjust slider
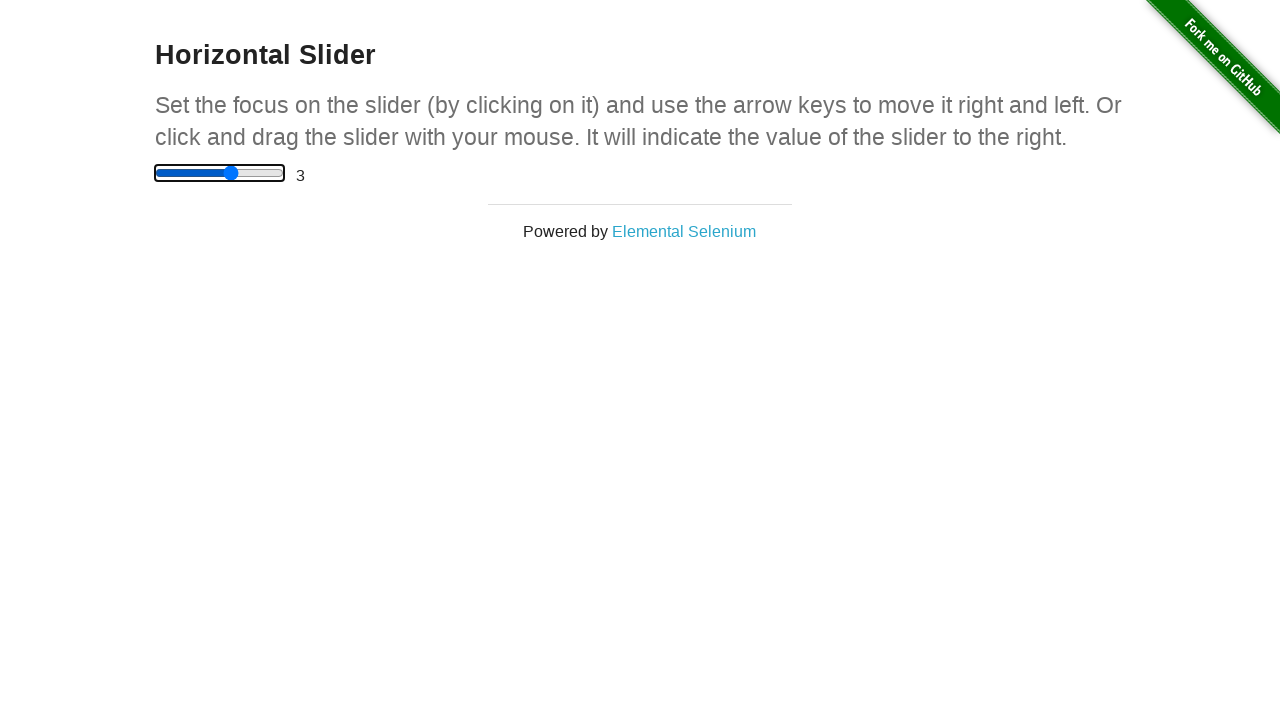

Pressed ArrowRight key second time to adjust slider further
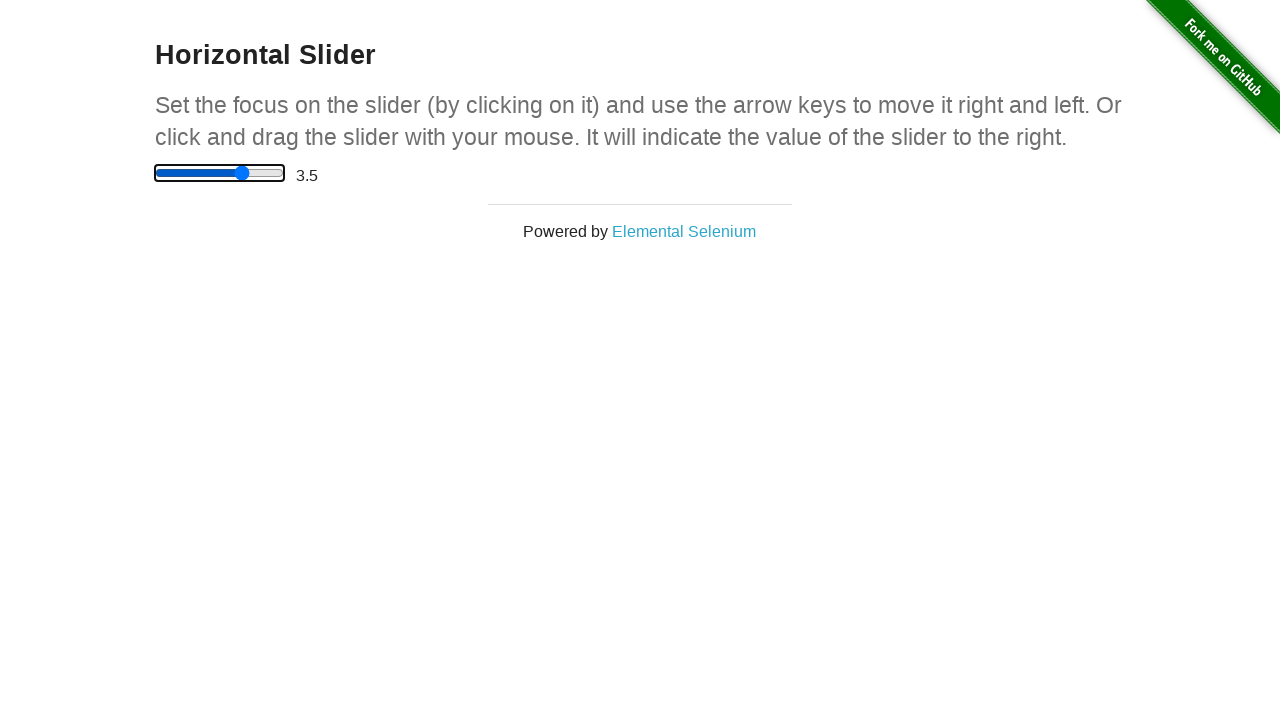

Page load state completed
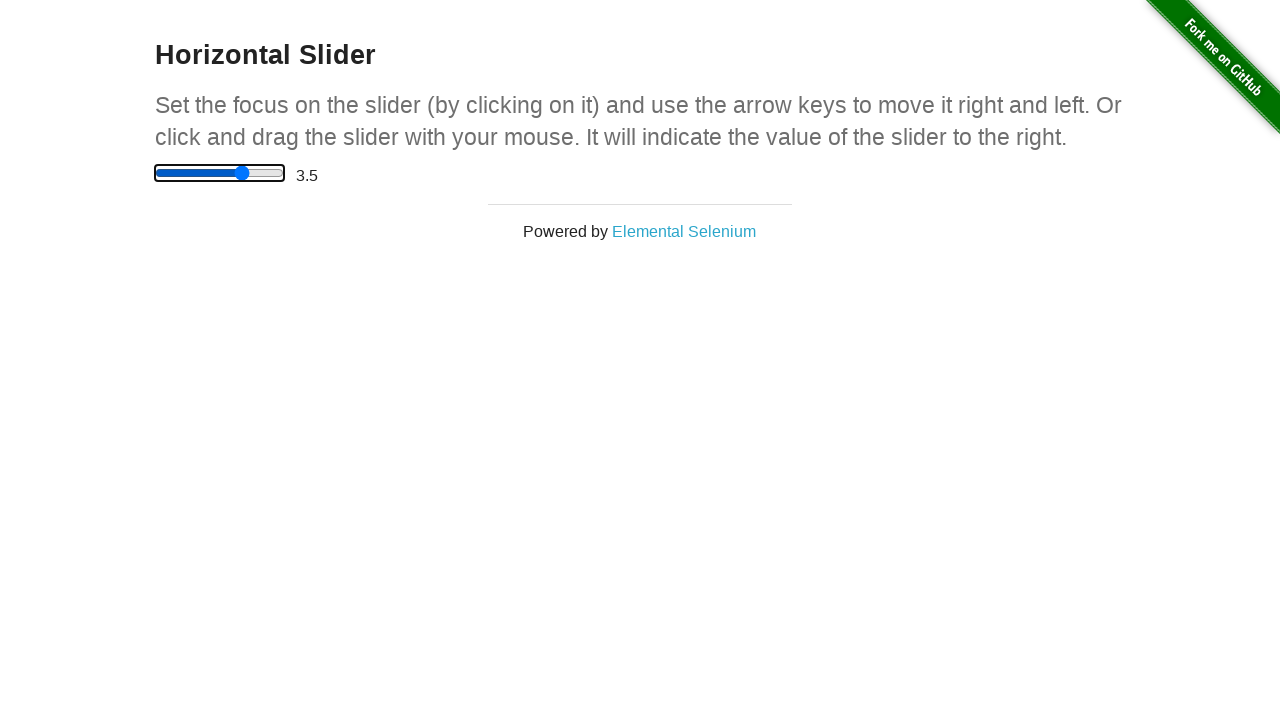

Slider value element appeared and is ready
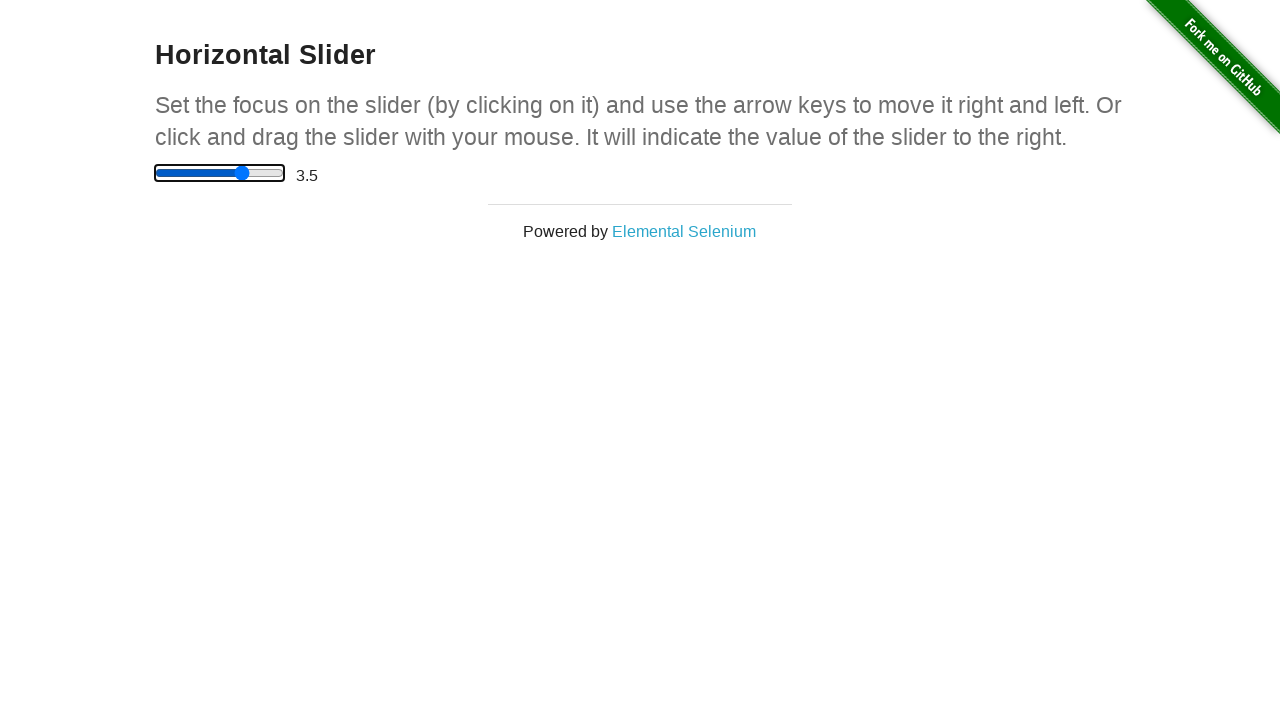

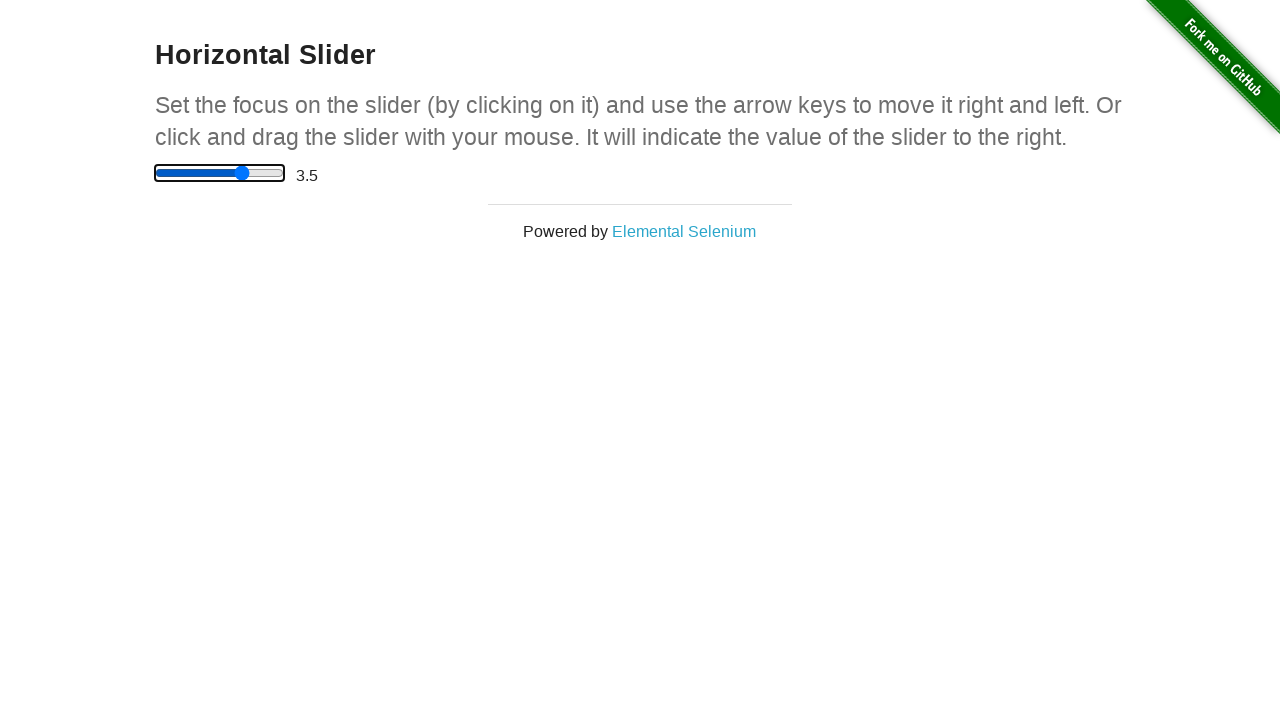